Tests dynamic controls by checking a checkbox, removing it, and enabling a disabled input field

Starting URL: https://the-internet.herokuapp.com/dynamic_controls

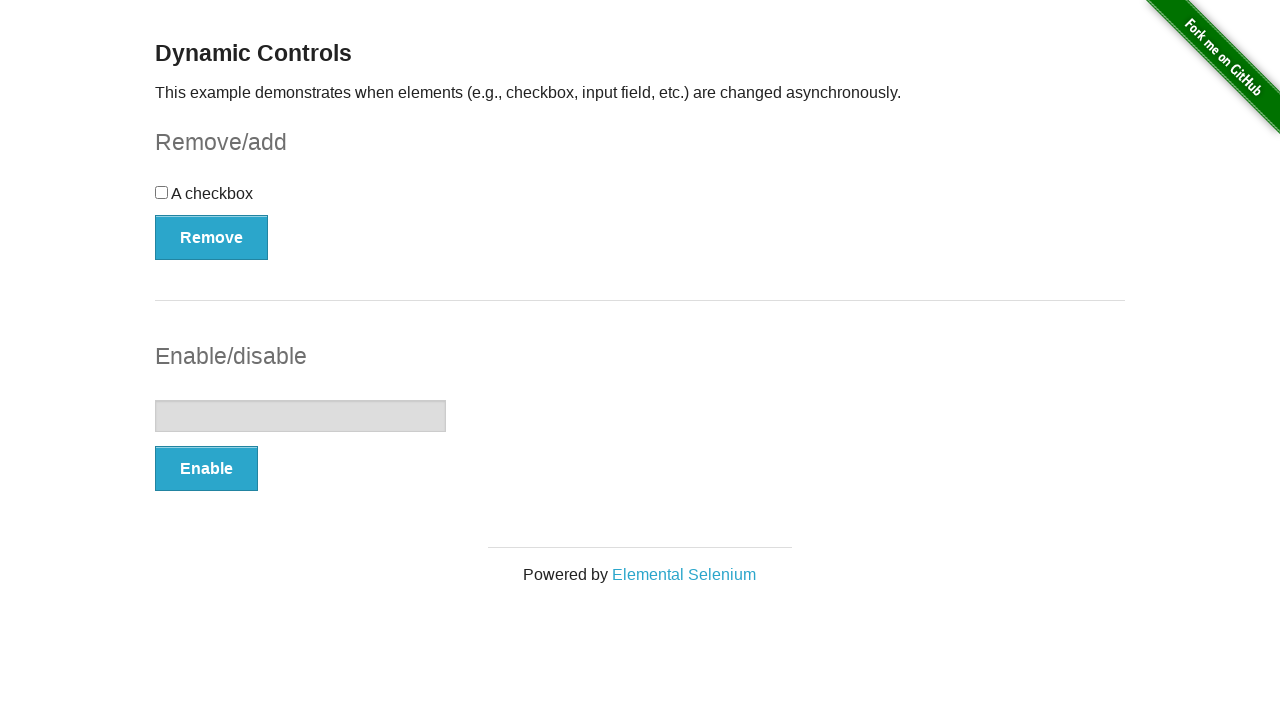

Navigated to dynamic controls page
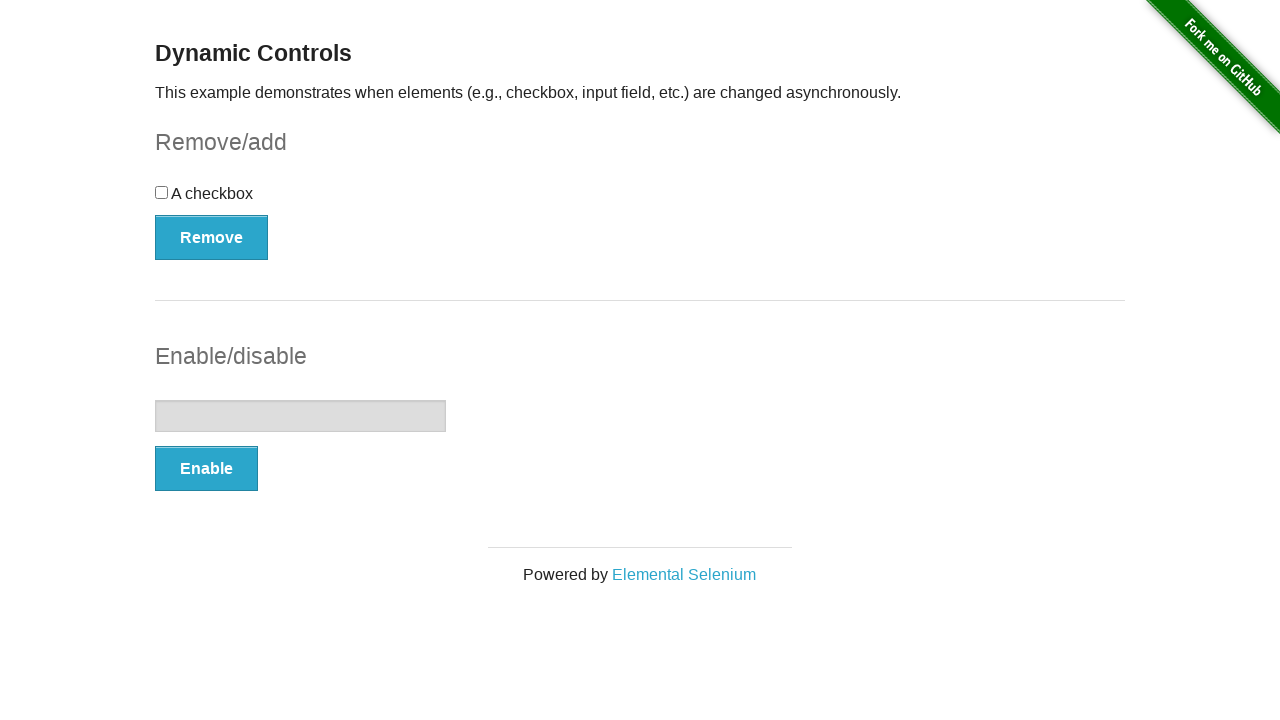

Checked the checkbox at (162, 192) on #checkbox-example input
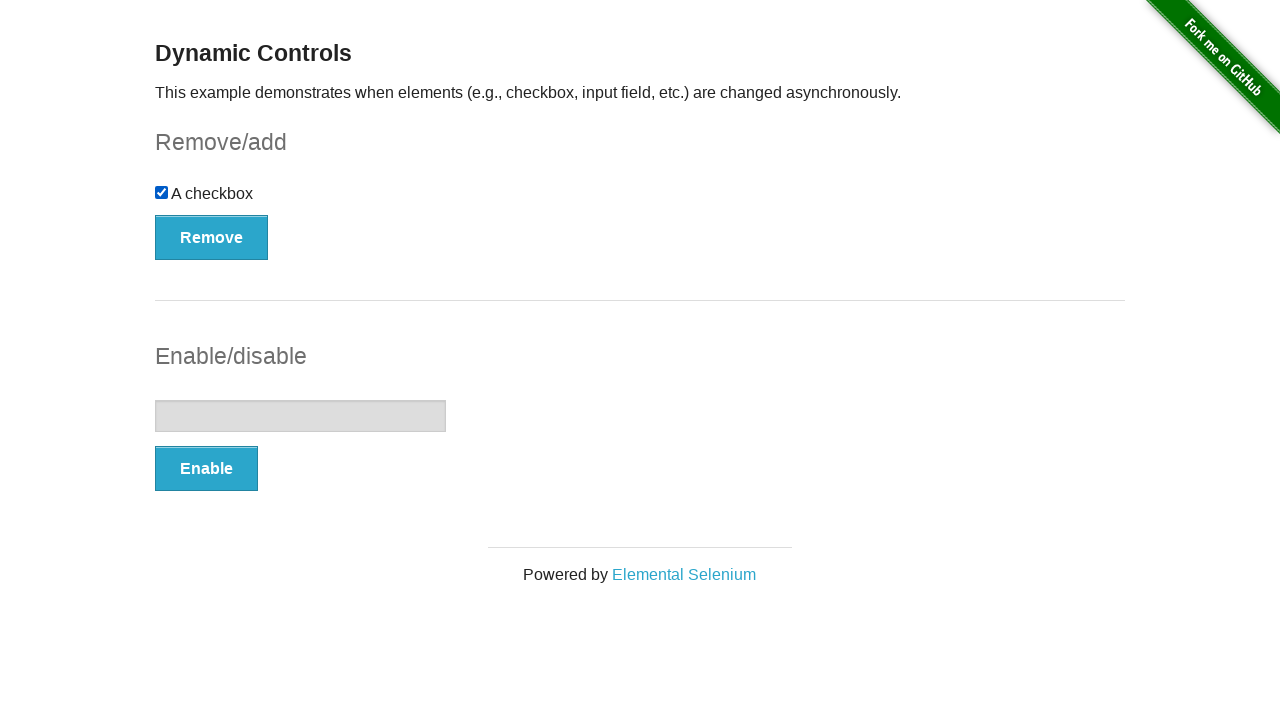

Clicked remove button to remove checkbox at (212, 237) on #checkbox-example button
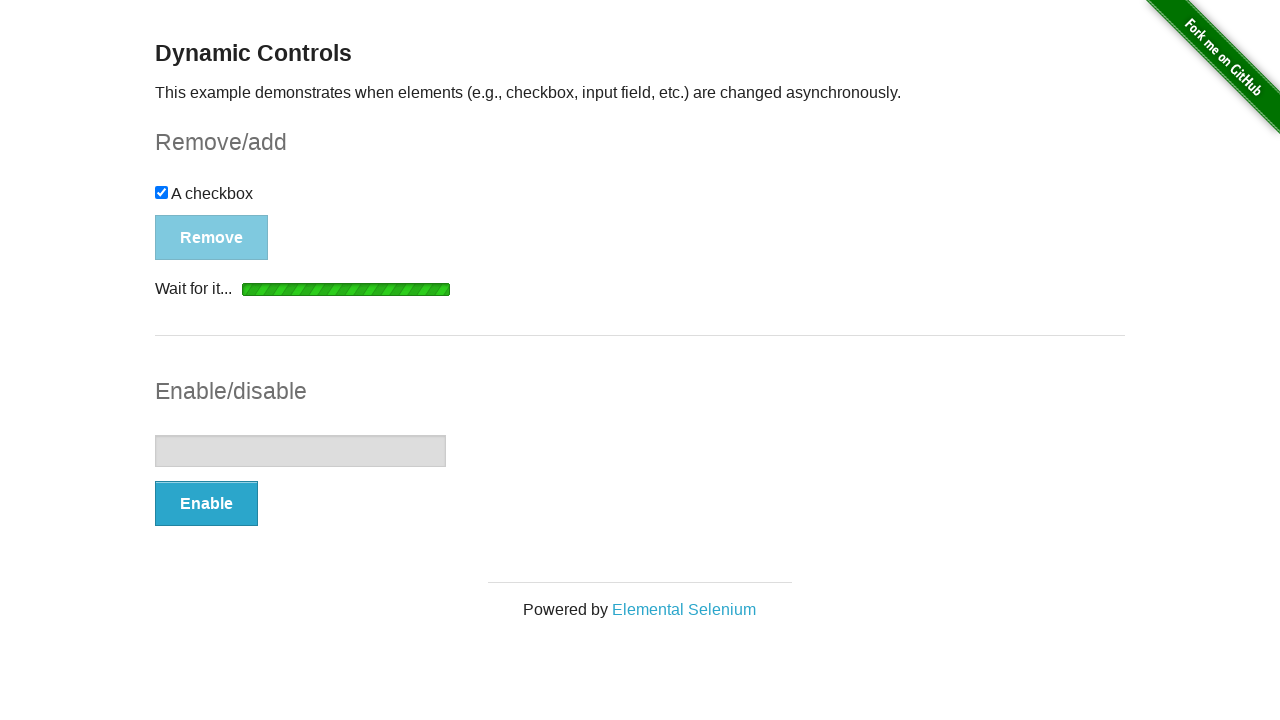

Checkbox was removed and is now hidden
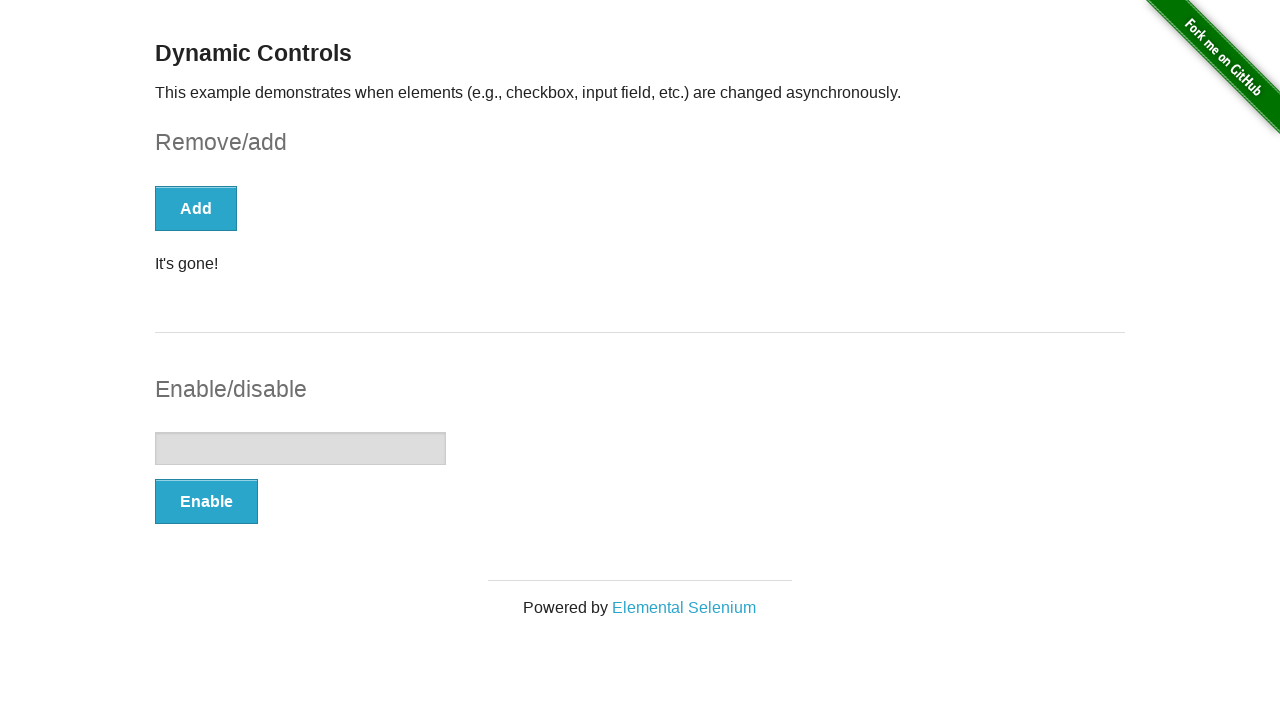

Clicked Enable button to enable input field at (206, 501) on #input-example button >> internal:has-text="Enable"i
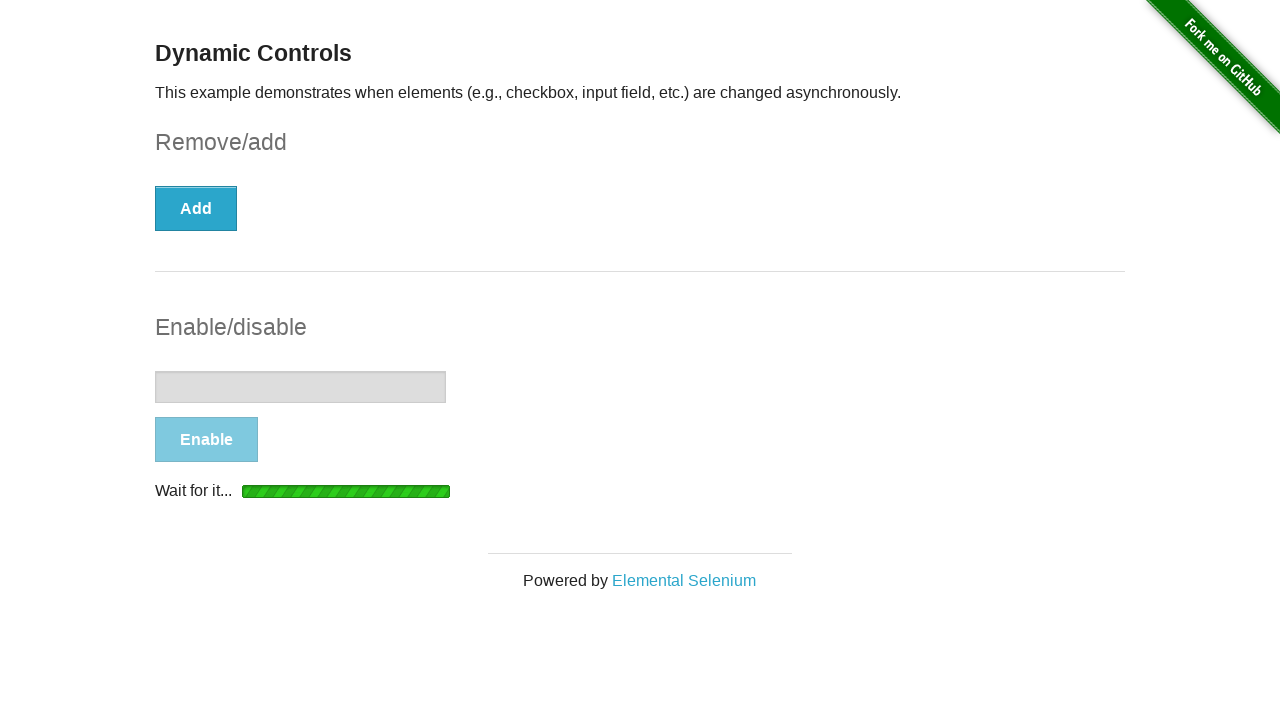

Enable button disappeared, input field is now enabled
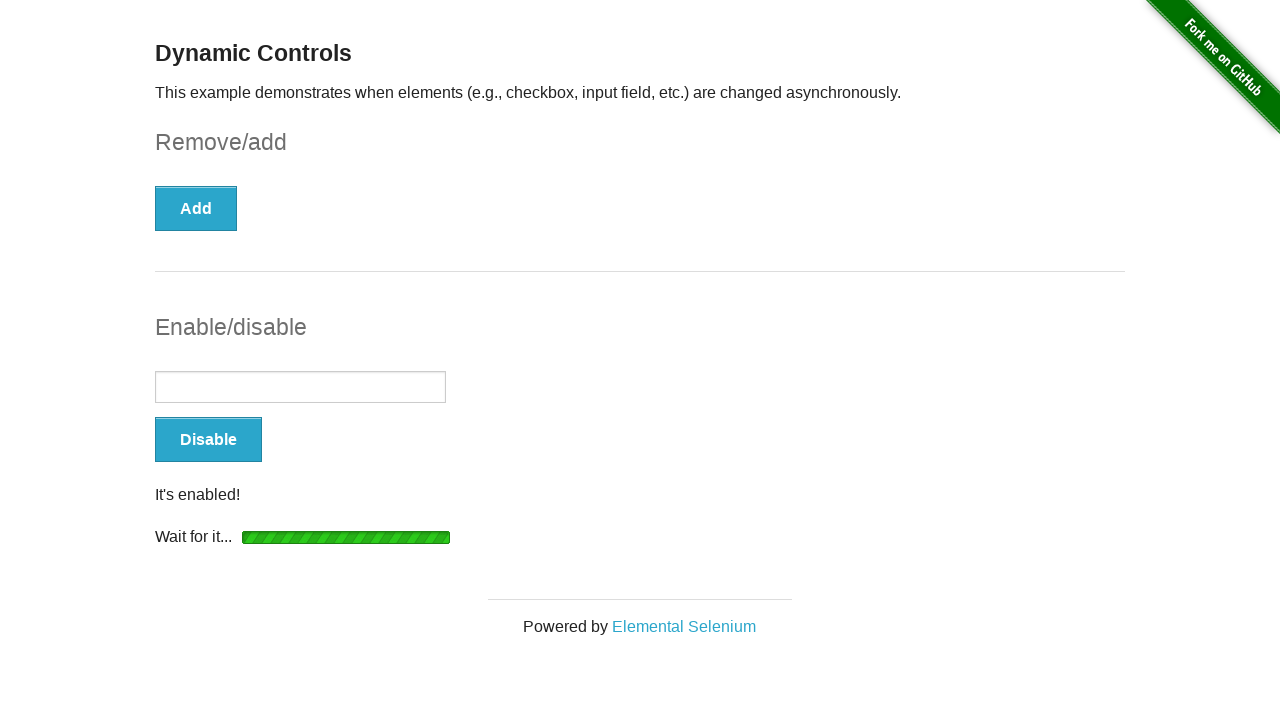

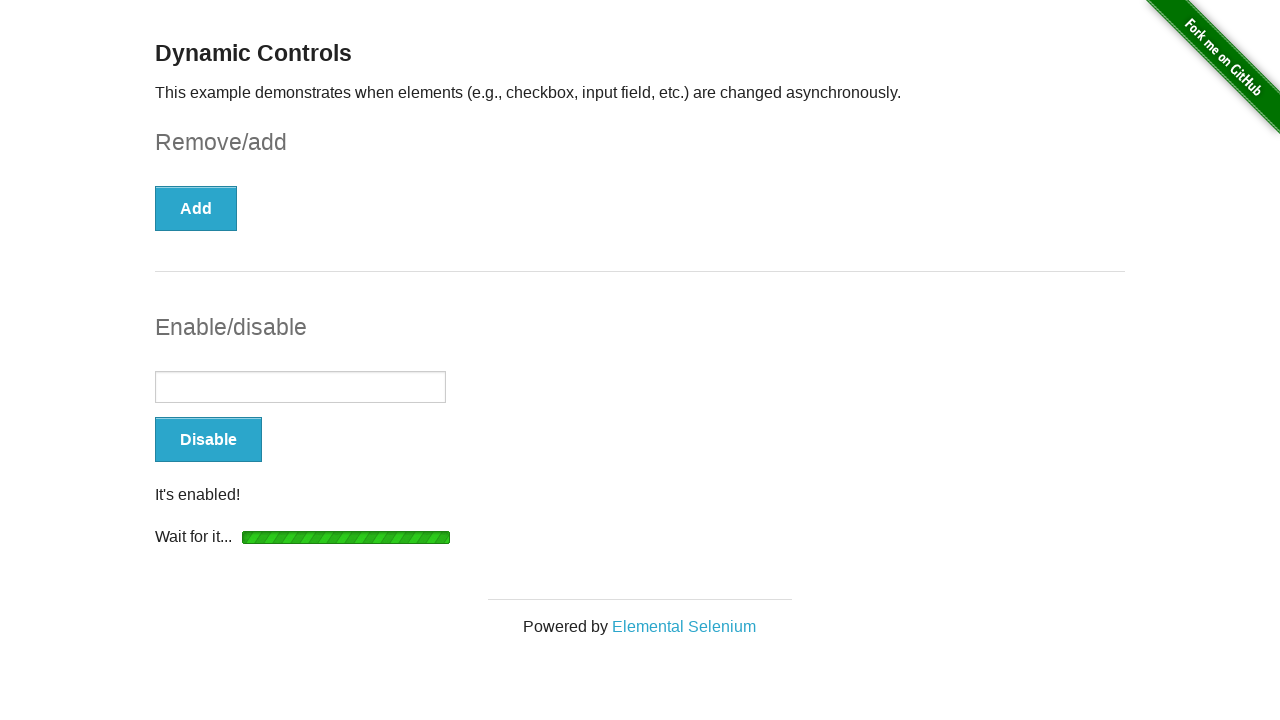